Tests radio button selection on a form by checking if a radio button is selected and toggling between options

Starting URL: http://demoqa.com/automation-practice-form

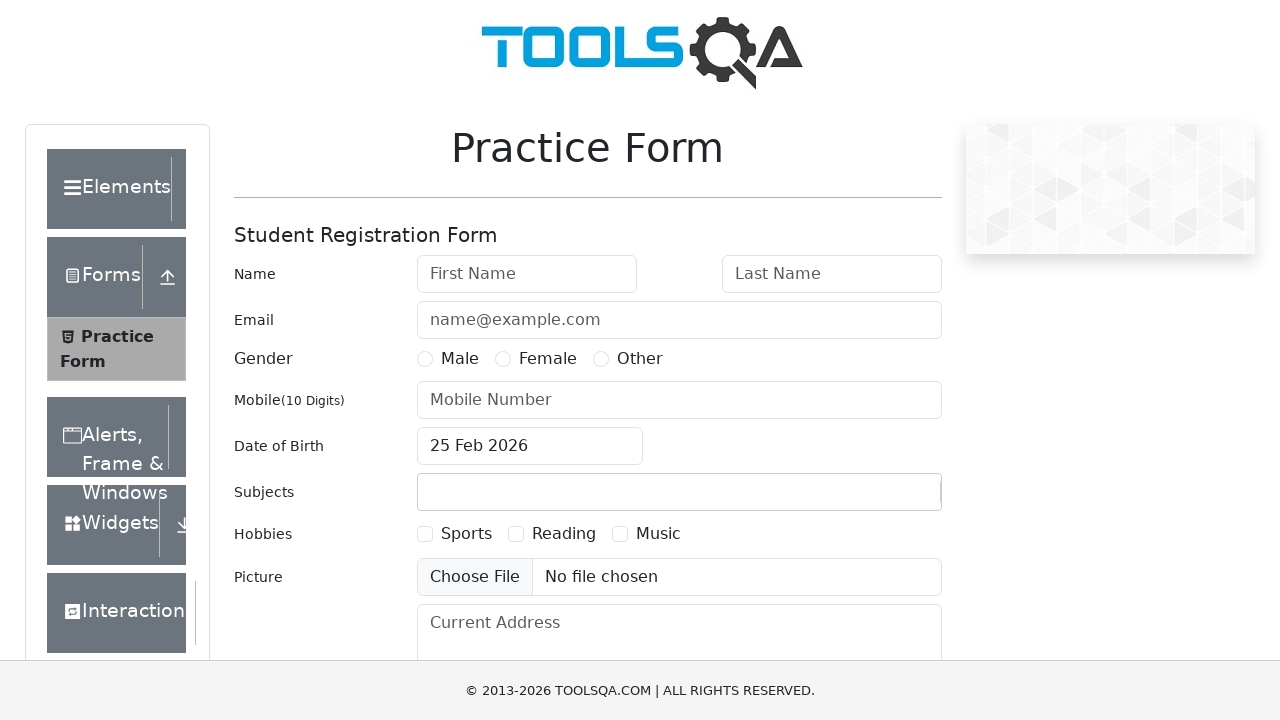

Navigated to automation practice form at http://demoqa.com/automation-practice-form
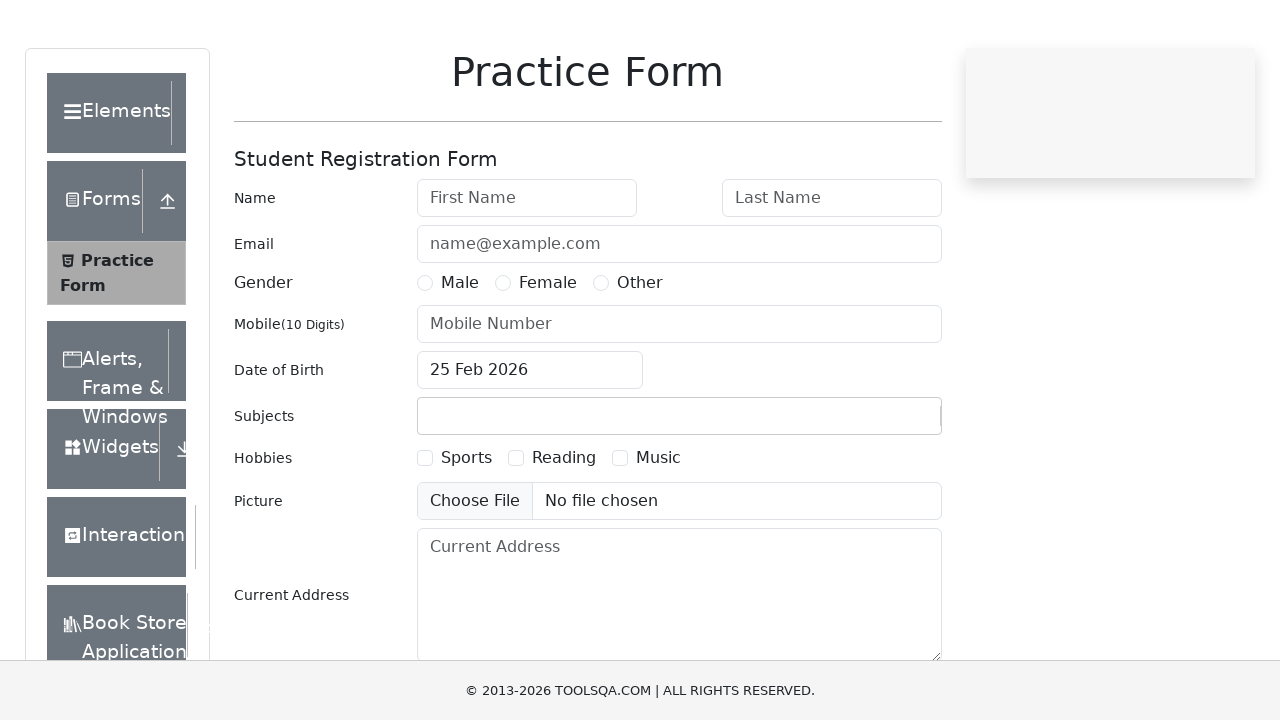

Located all gender radio buttons by name 'gender'
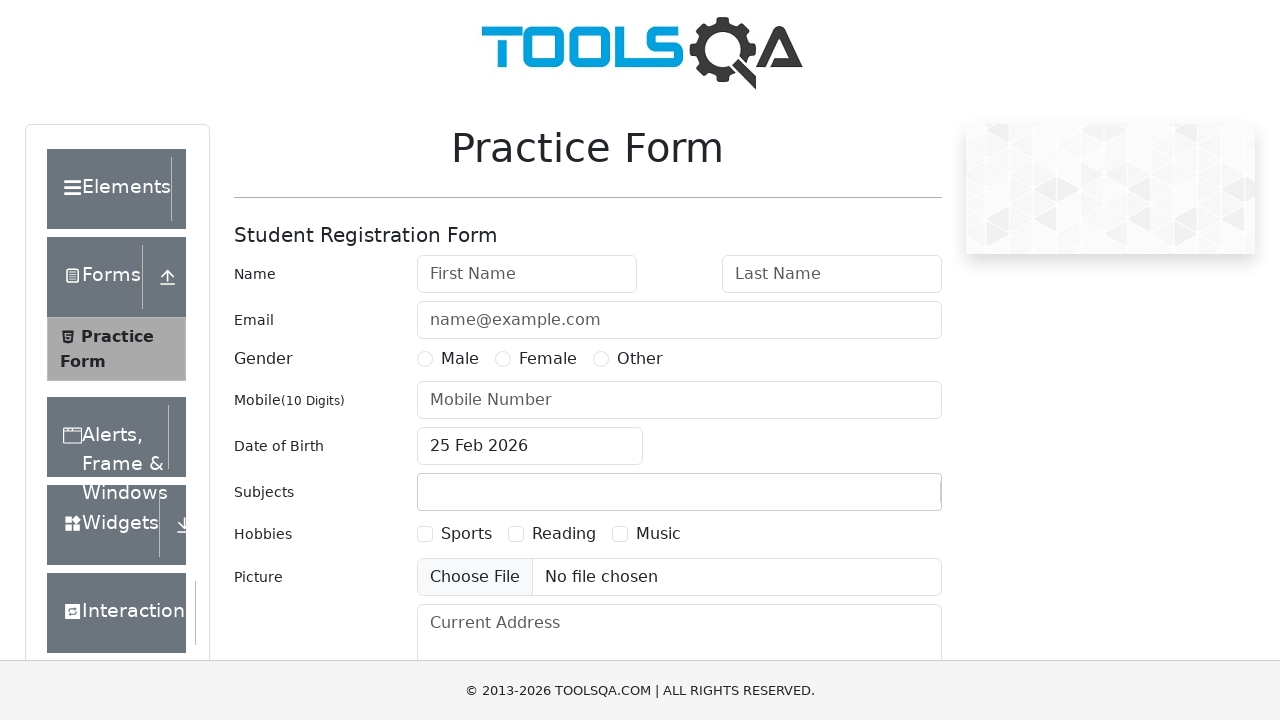

Checked if first radio button is selected: False
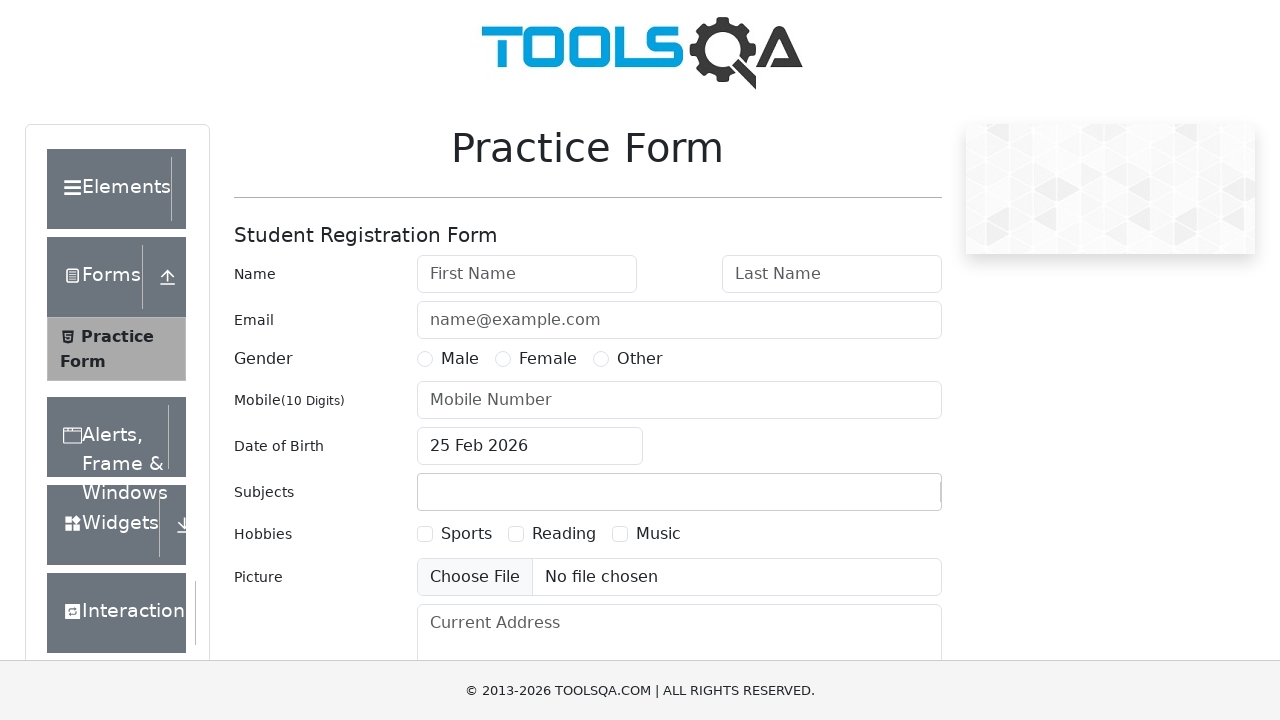

First radio button was not selected, clicked first radio button to select it at (425, 359) on input[name='gender'] >> nth=0
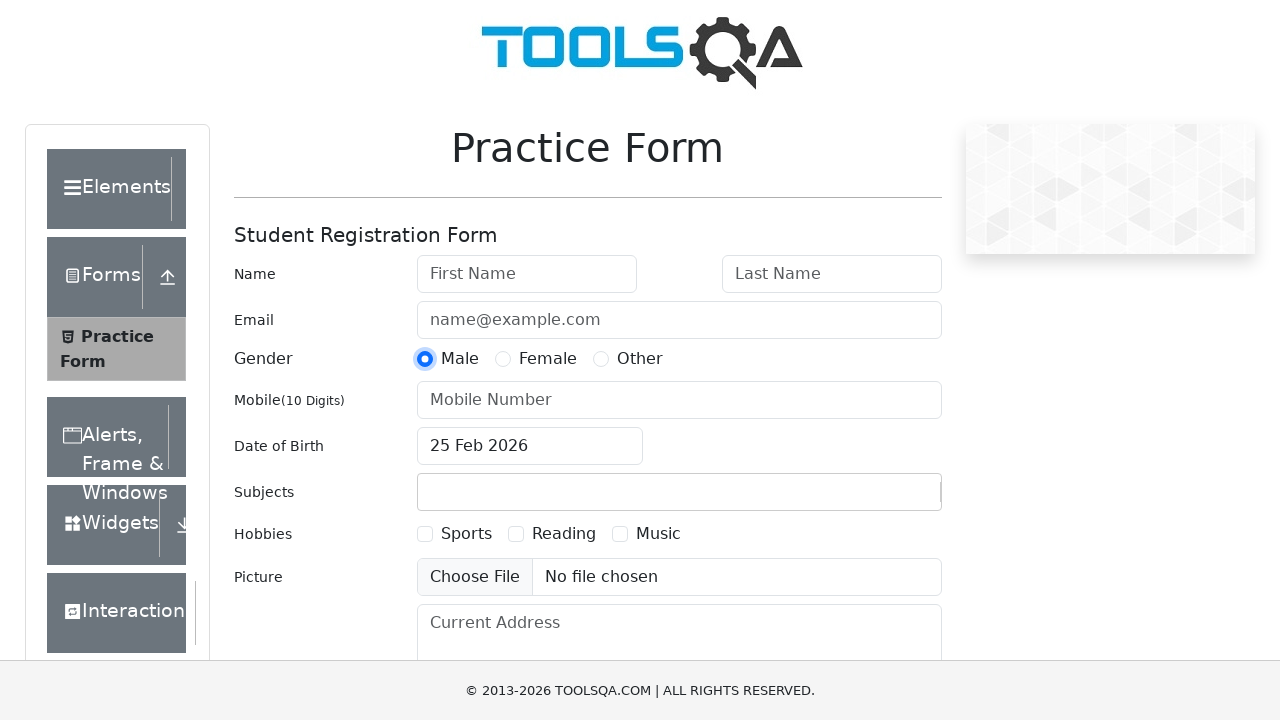

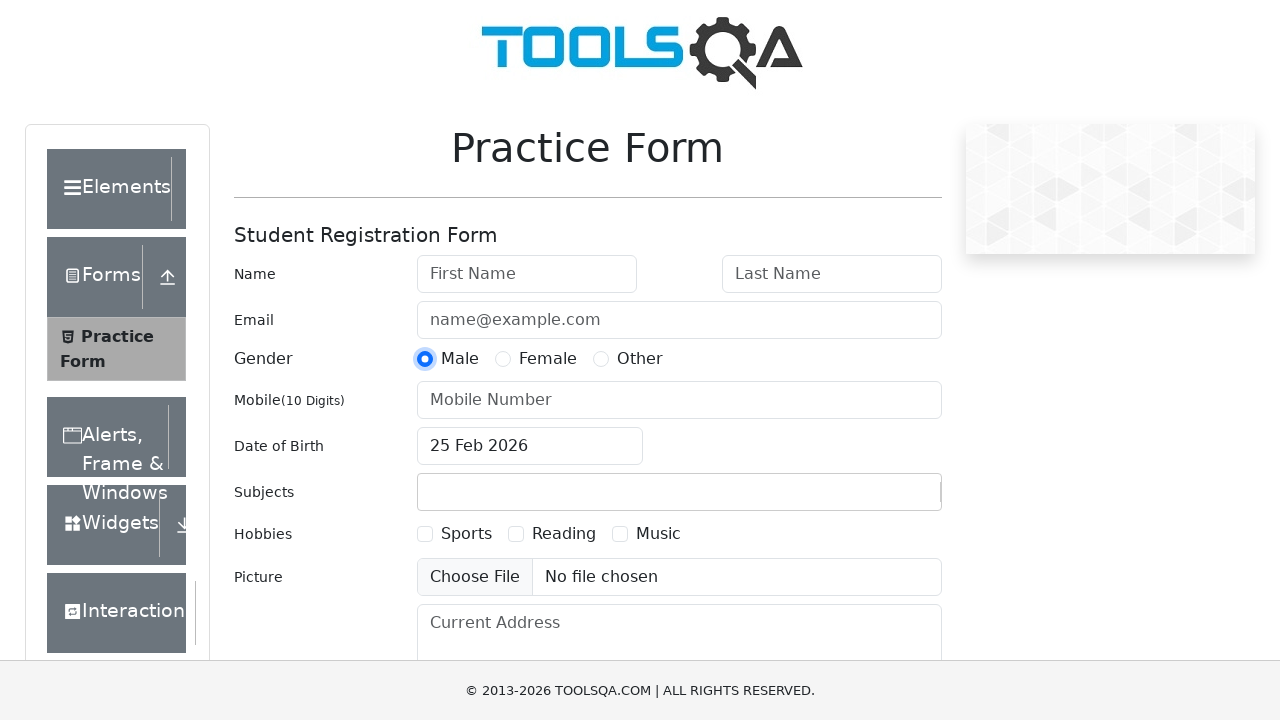